Tests relative locator functionality by finding and clicking a radio button element that is positioned to the right of a "Years of Experience" label

Starting URL: https://awesomeqa.com/practice.html

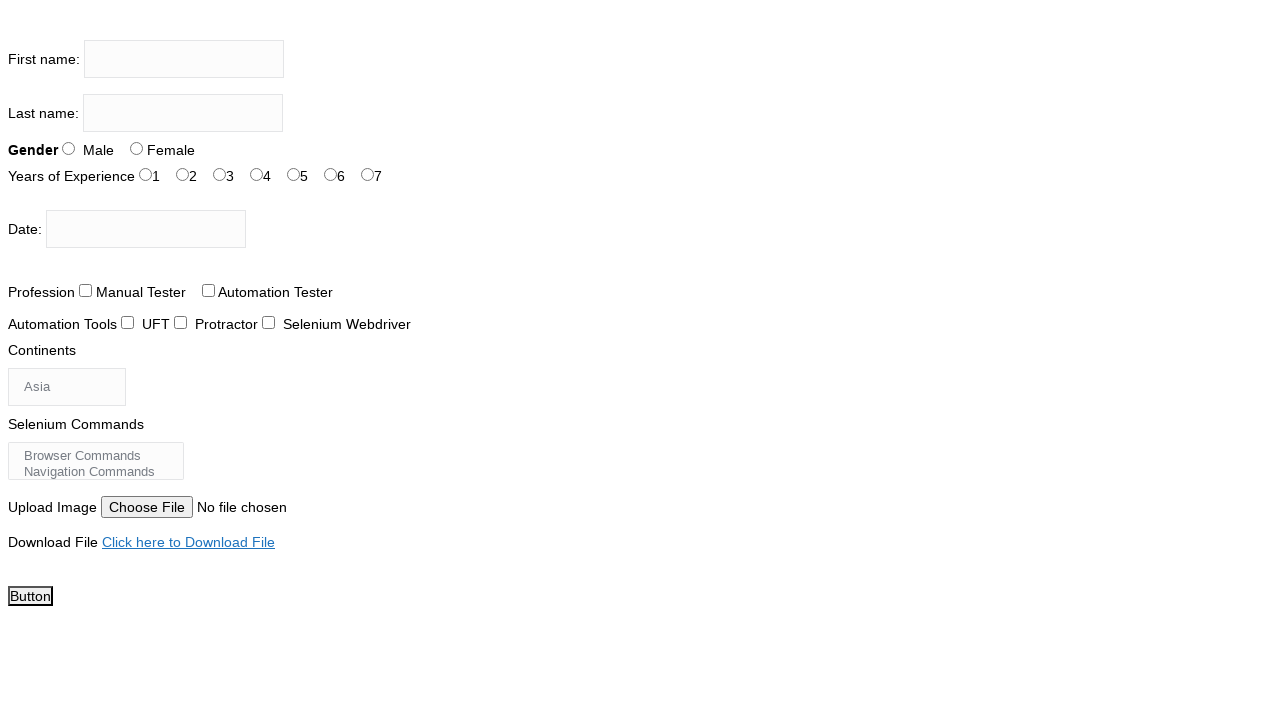

Navigated to practice page
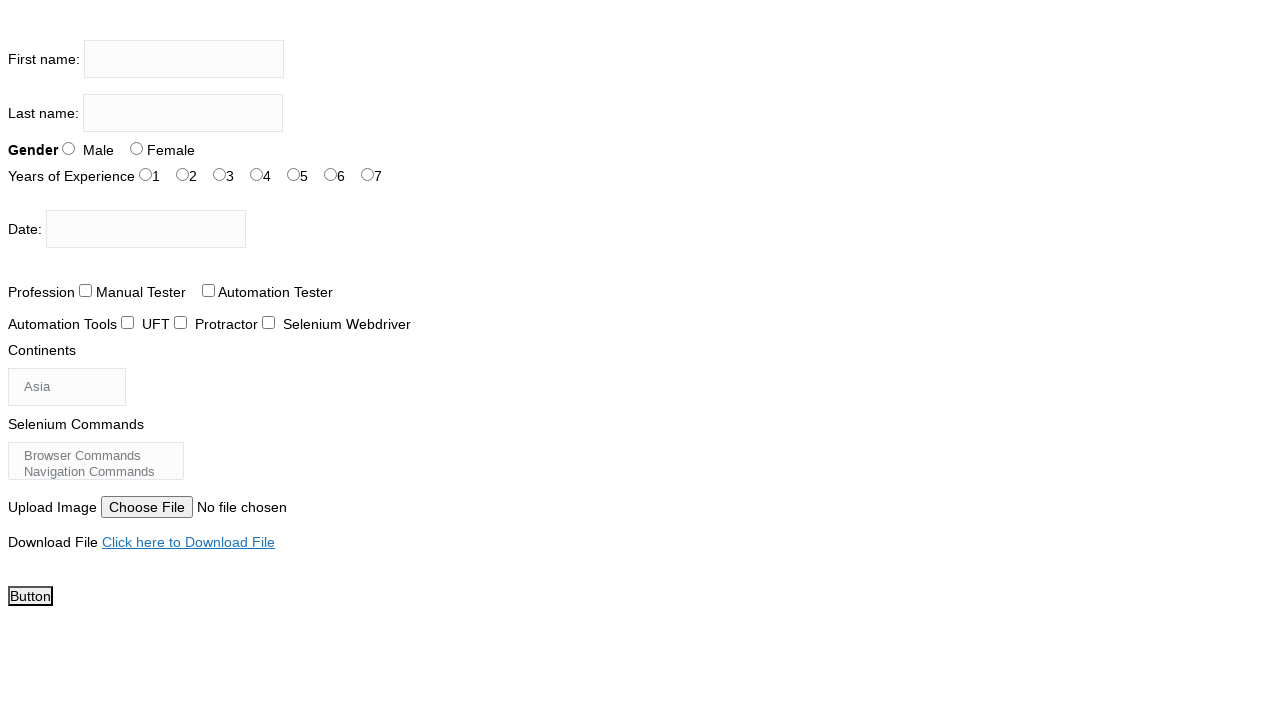

Located 'Years of Experience' span element
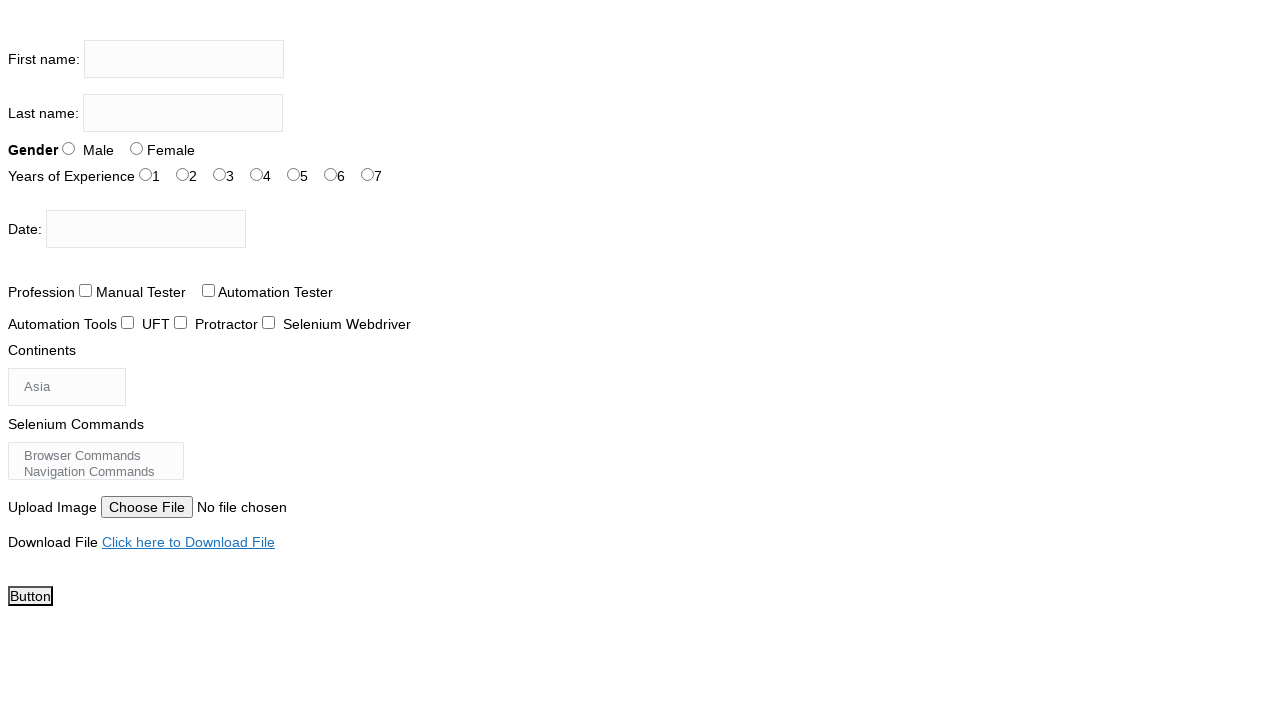

Waited for 'Years of Experience' span element to be visible
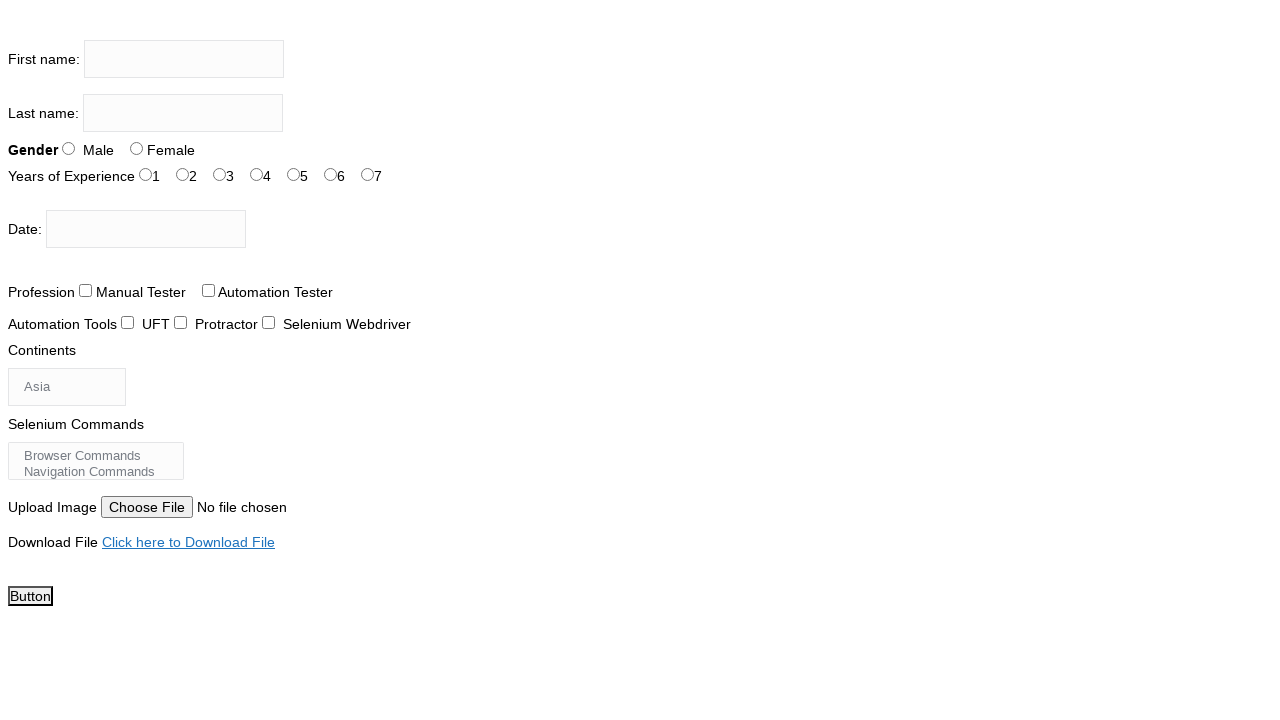

Clicked radio button with id 'exp-2' positioned to the right of 'Years of Experience' label at (220, 174) on #exp-2
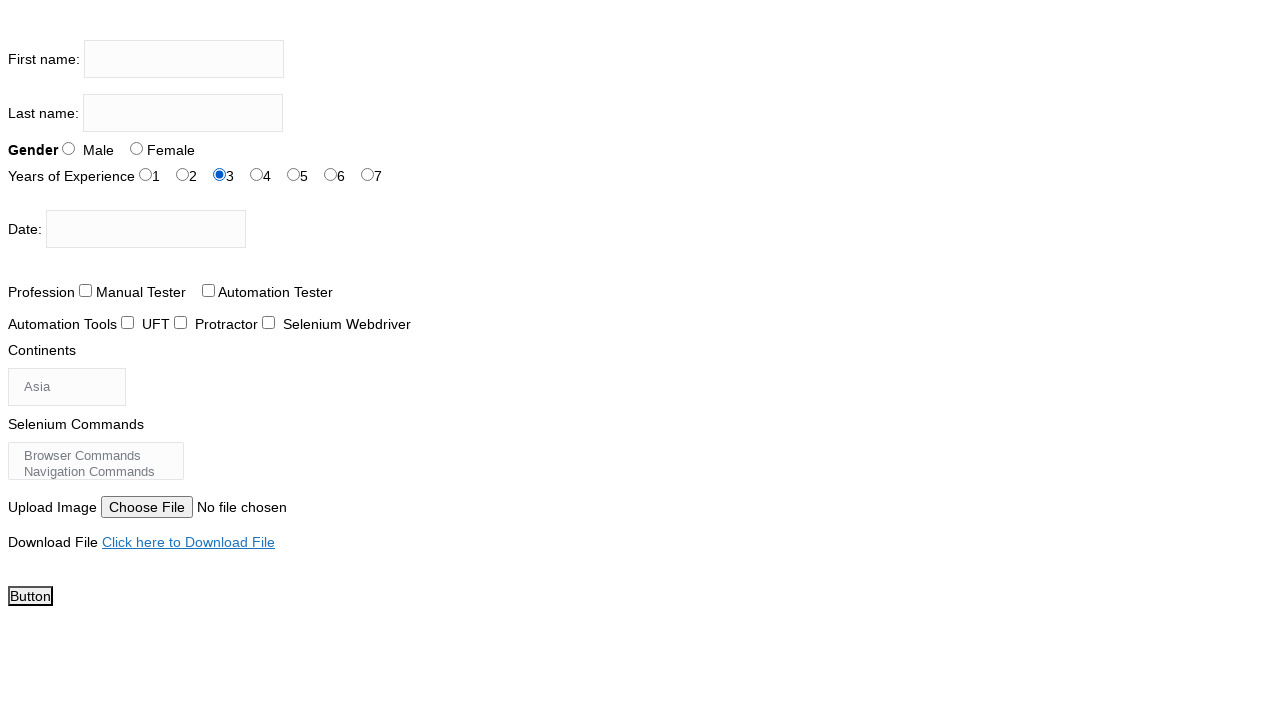

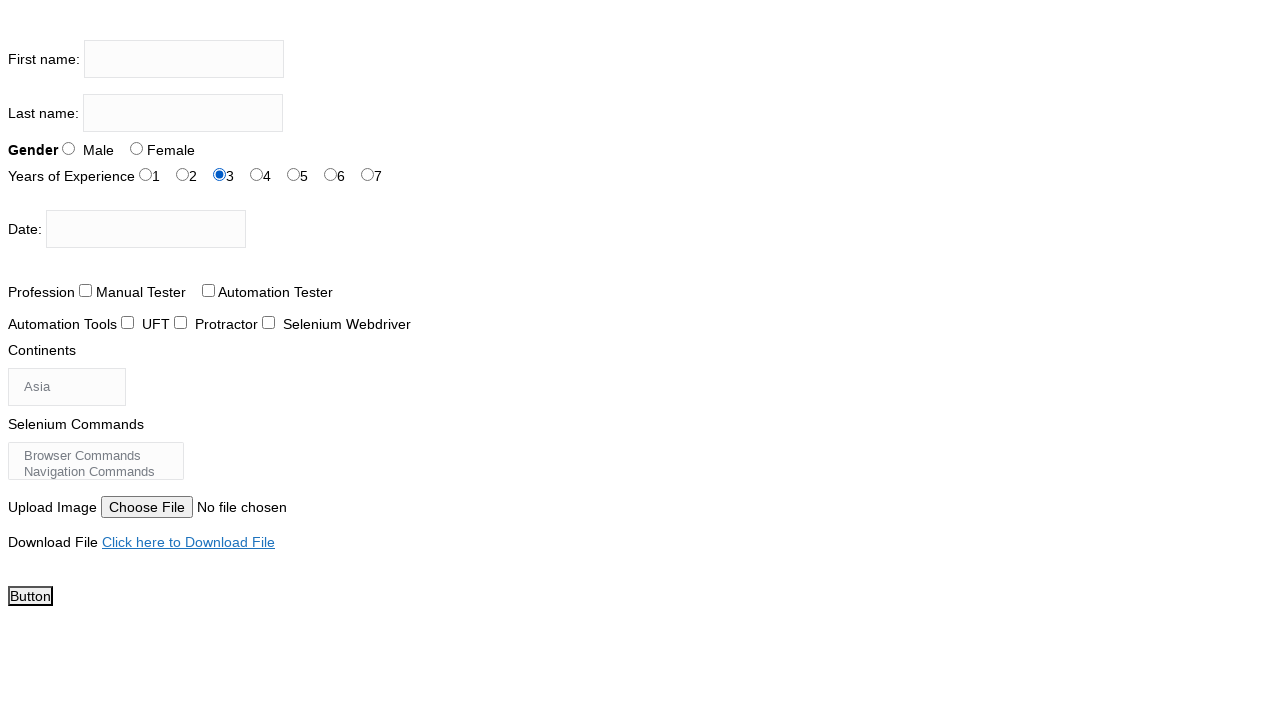